Tests right-click context menu functionality by performing a context click on a button, selecting a menu item, and handling the resulting alert dialog.

Starting URL: https://swisnl.github.io/jQuery-contextMenu/demo.html

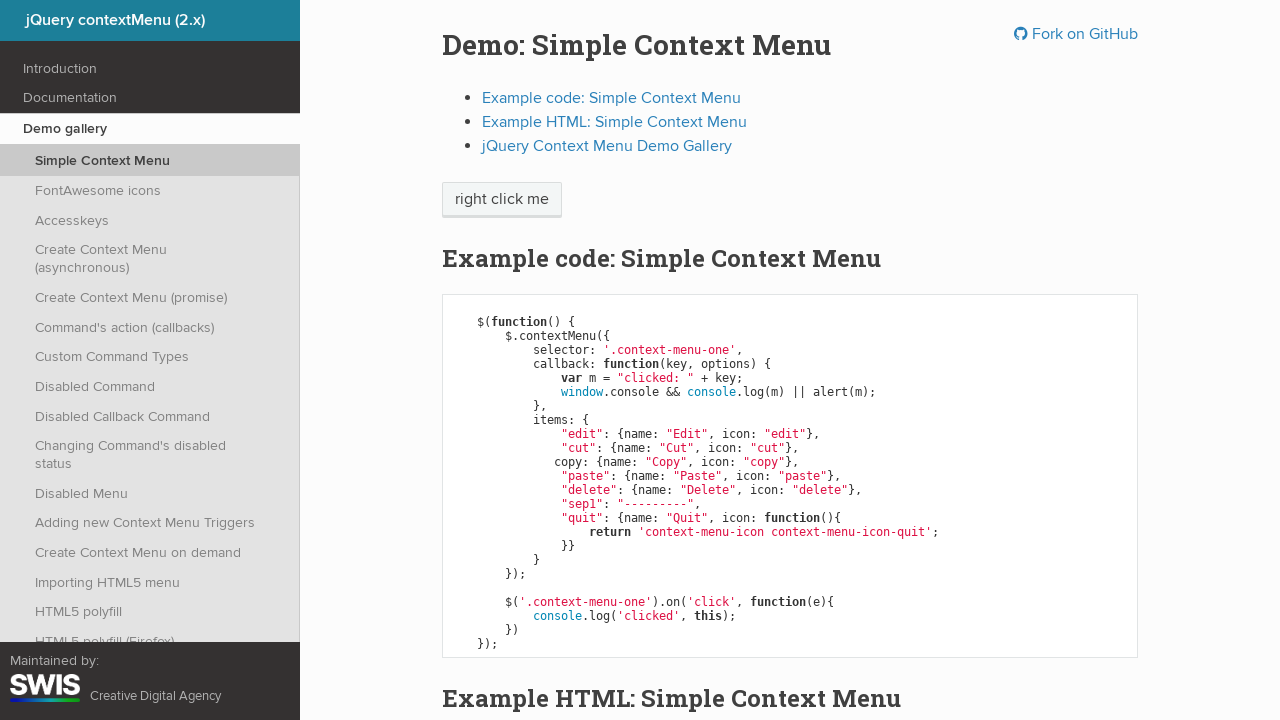

Right-clicked on context menu trigger button at (502, 200) on span.context-menu-one
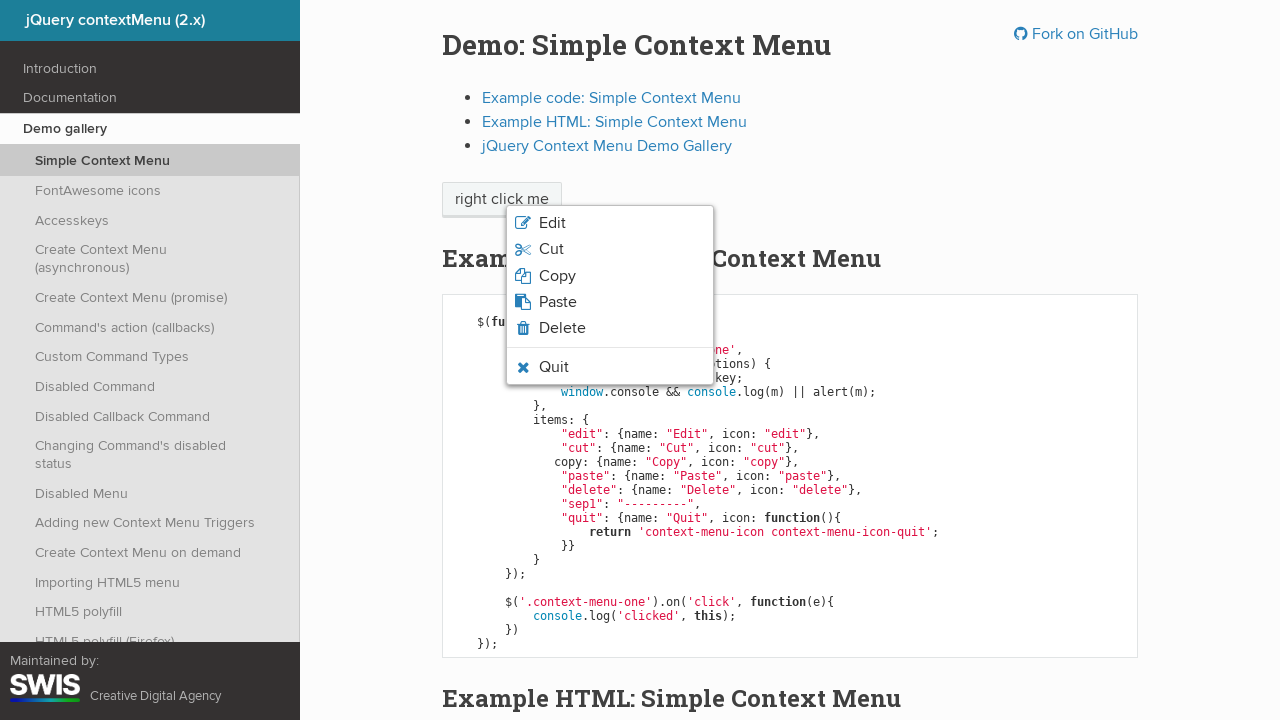

Context menu appeared
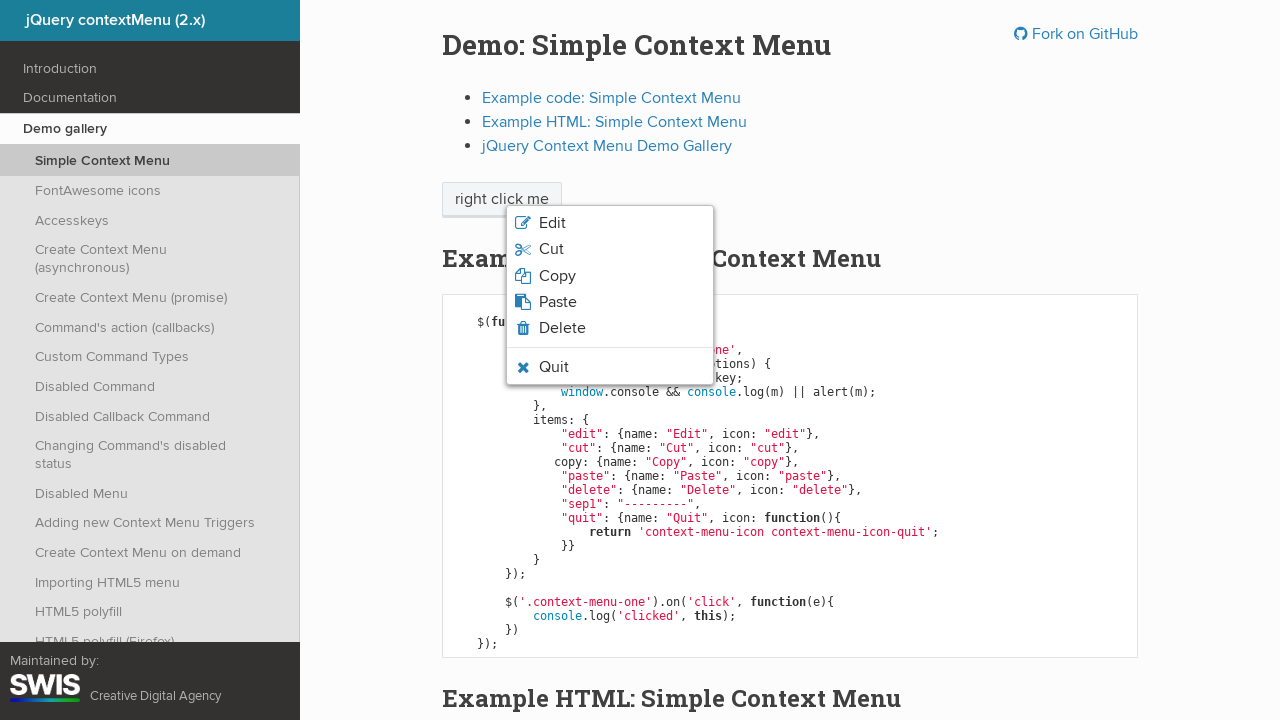

Clicked on third menu item (Copy) at (610, 276) on .context-menu-list li:nth-child(3)
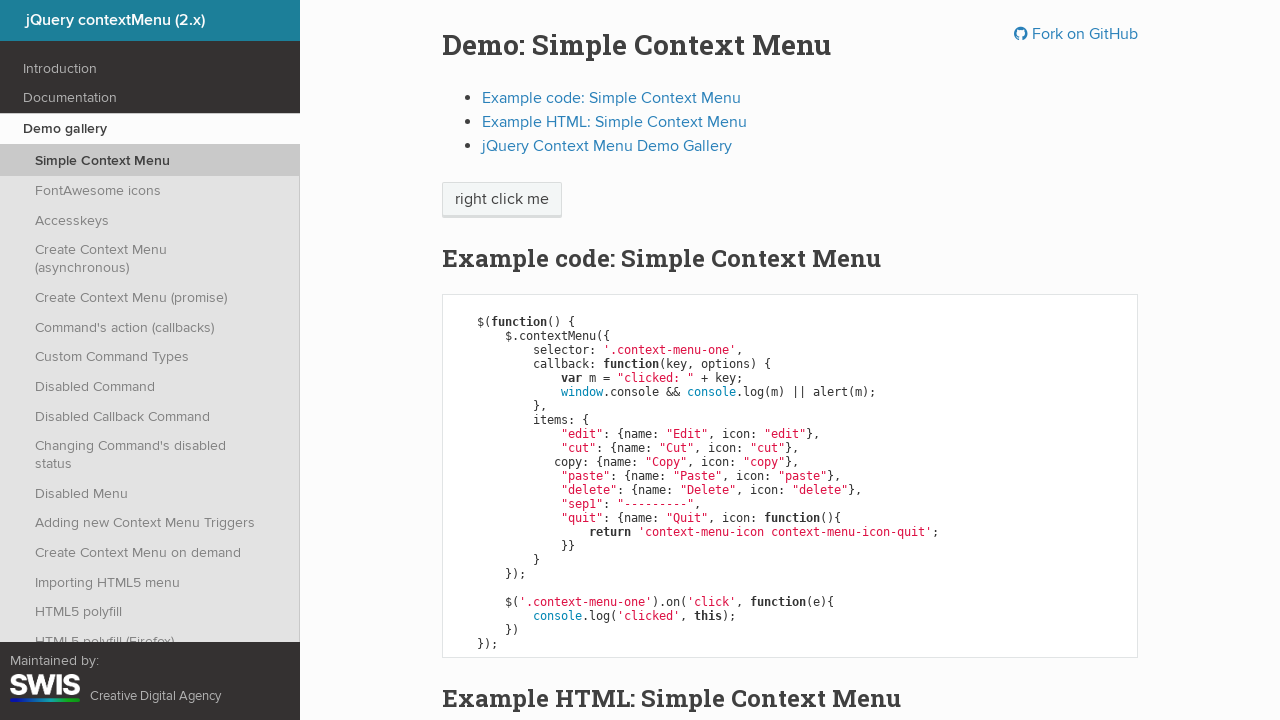

Set up alert dialog handler
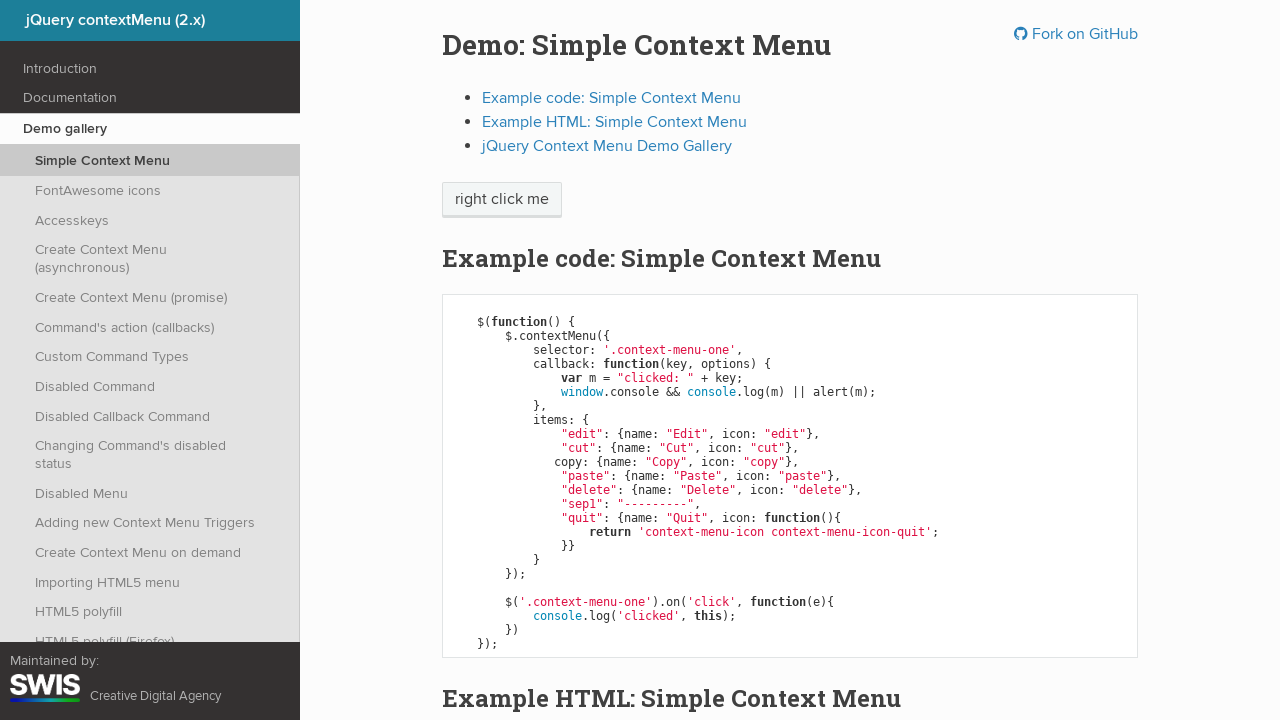

Waited for alert dialog to appear
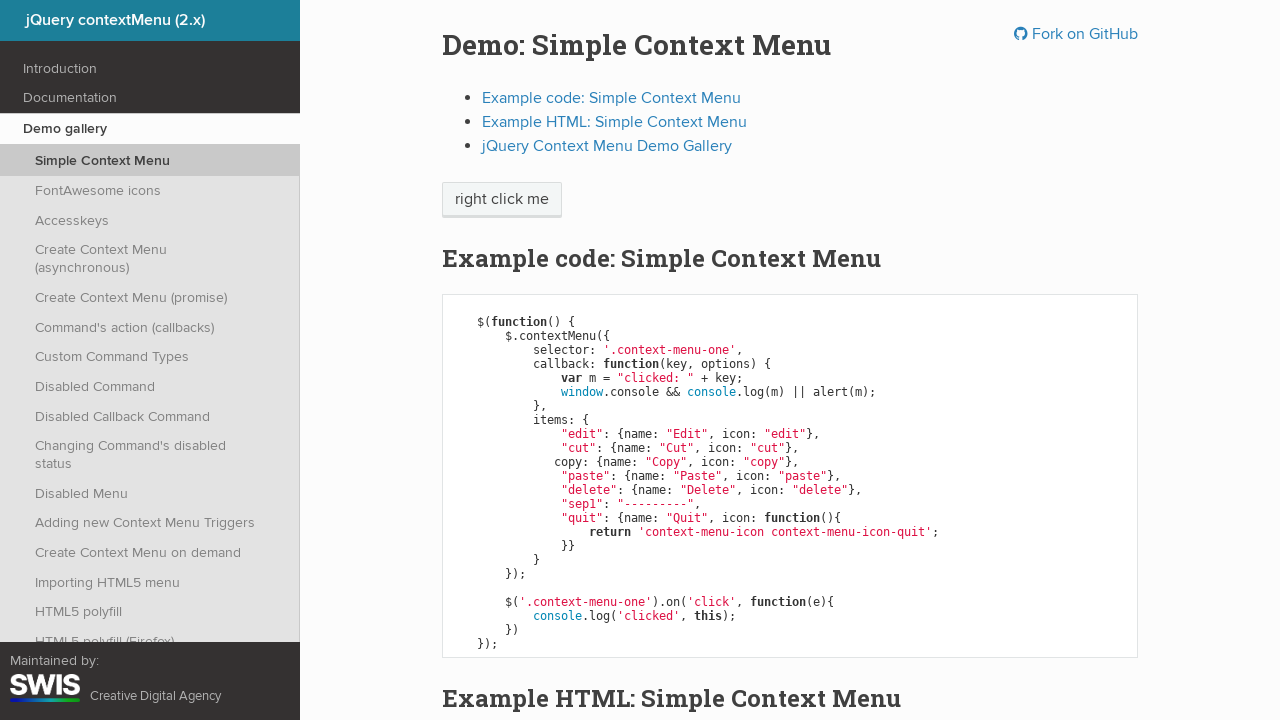

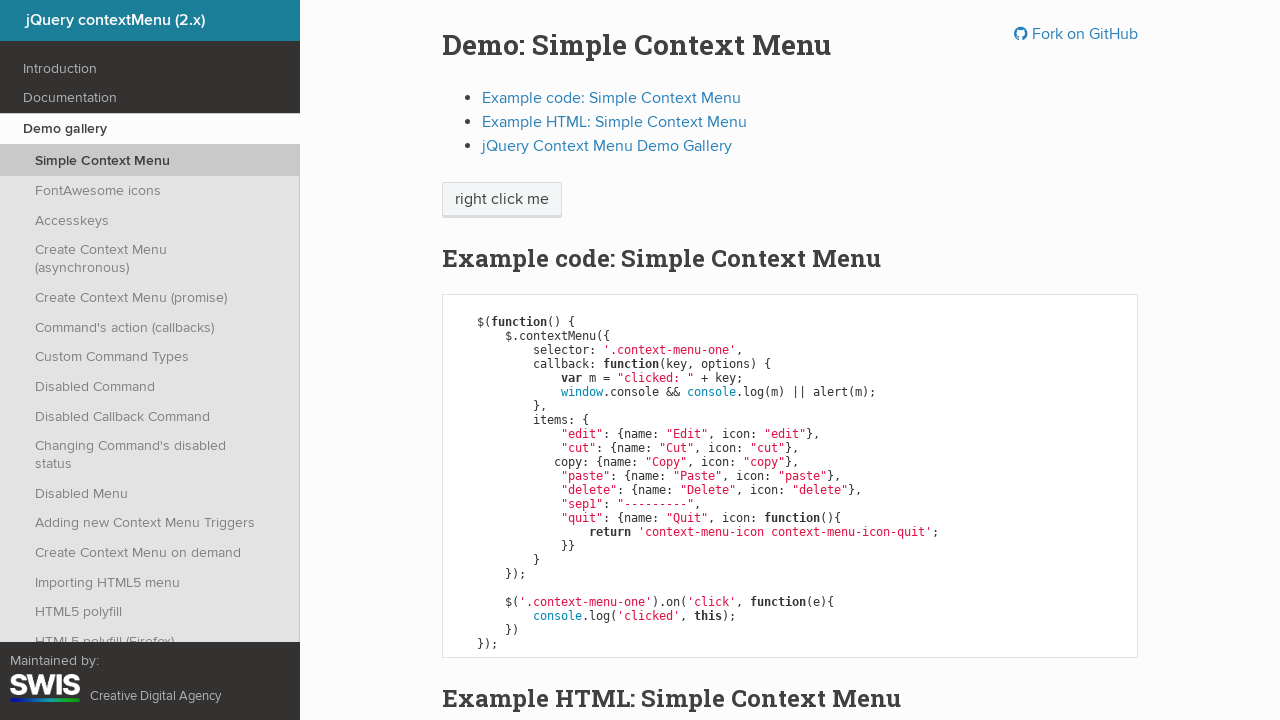